Tests web table functionality by reading text from a specific cell in the courses table

Starting URL: https://rahulshettyacademy.com/AutomationPractice/#

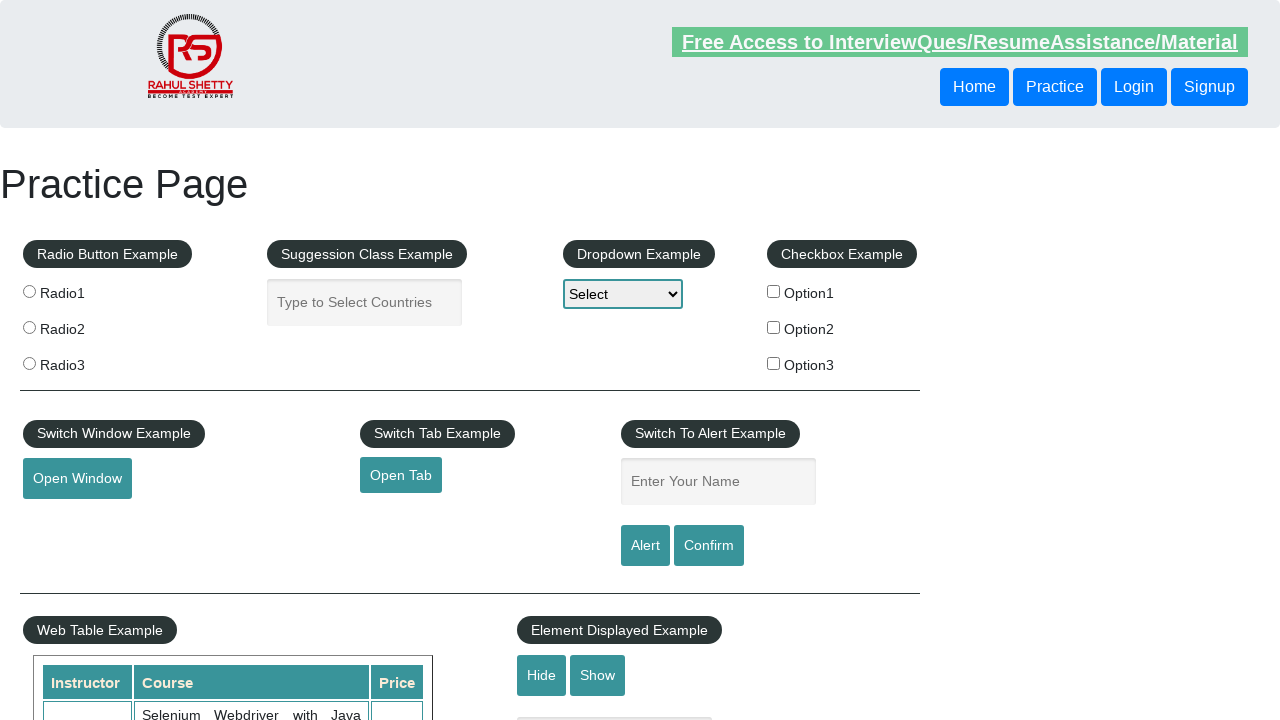

Waited for courses table to be visible
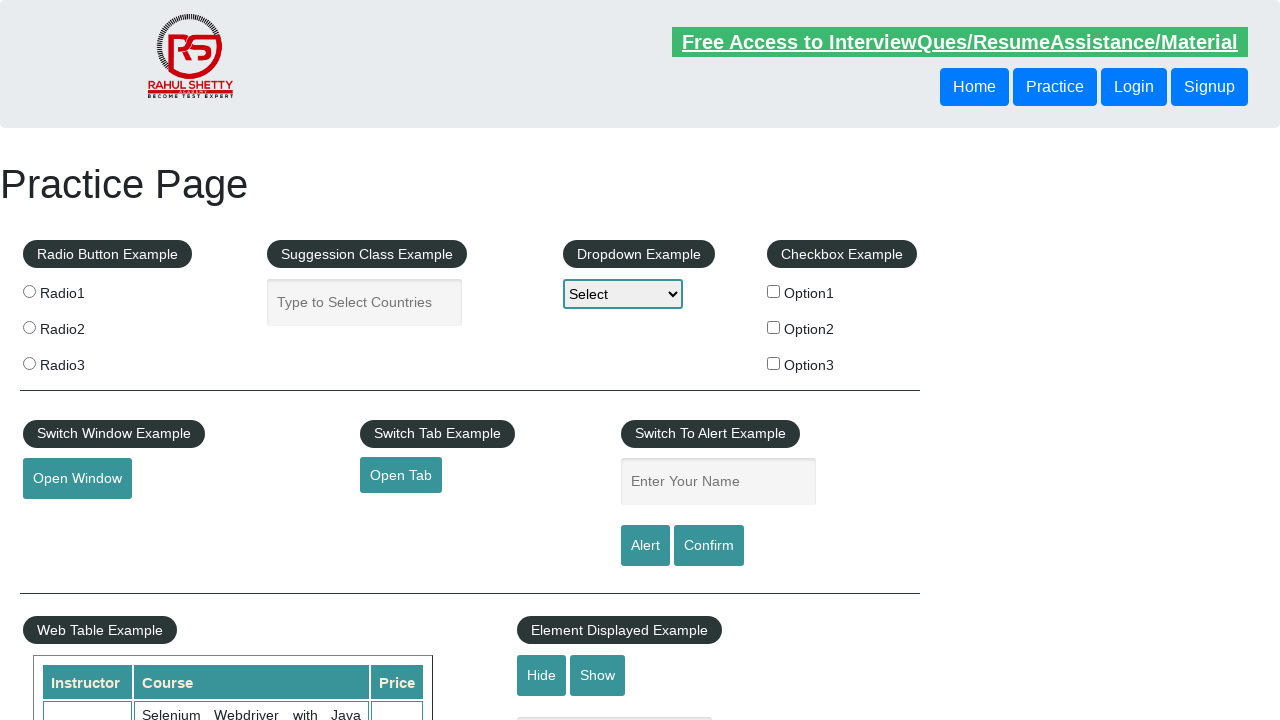

Retrieved text from courses table row 9, column 2
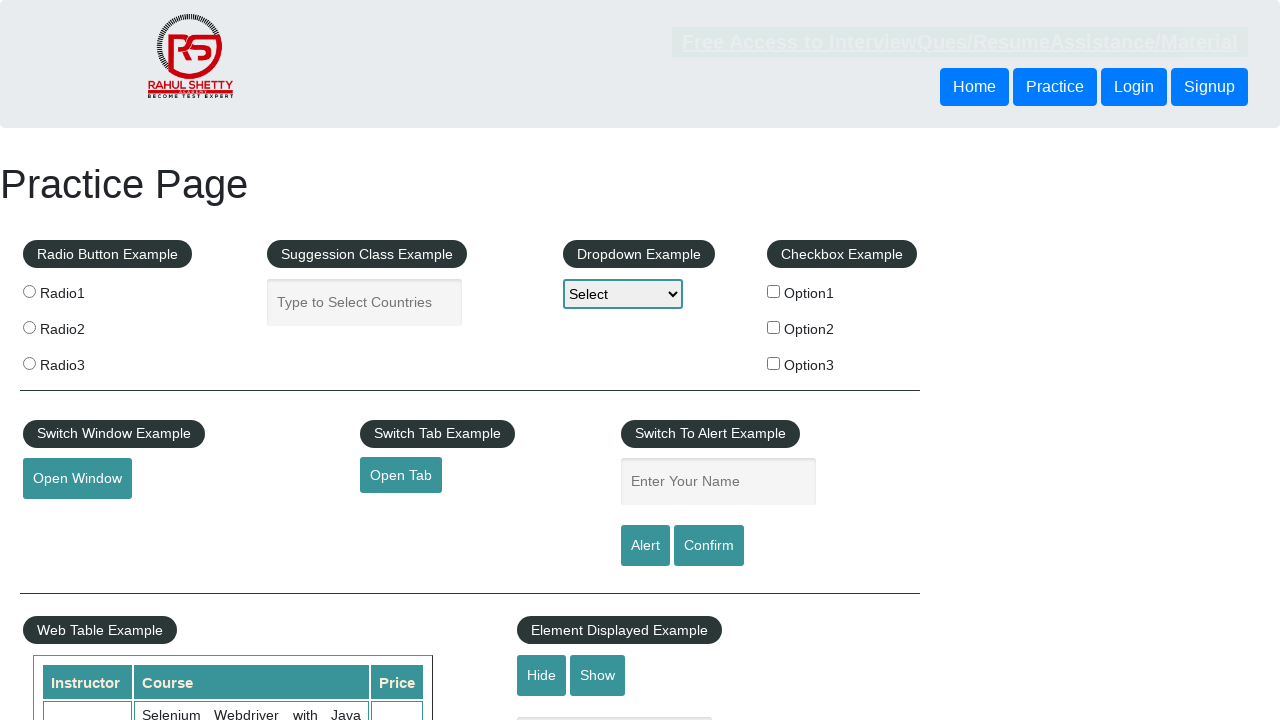

Printed extracted text from table cell
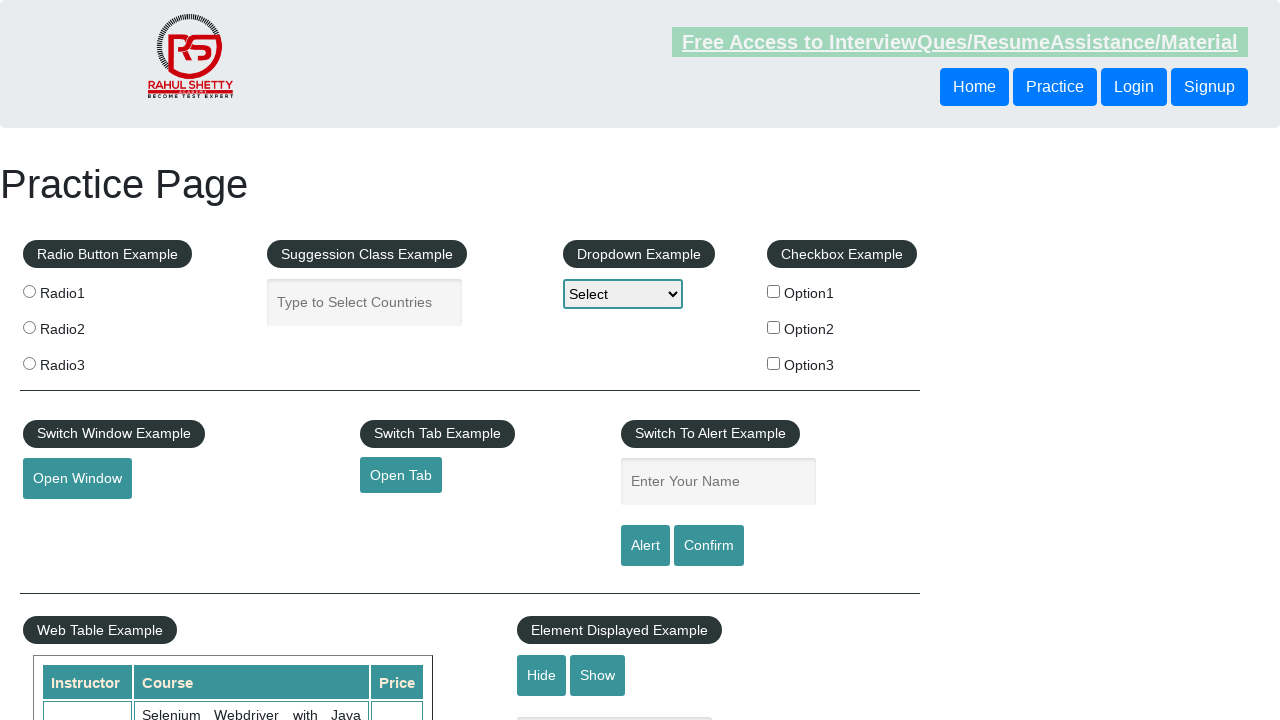

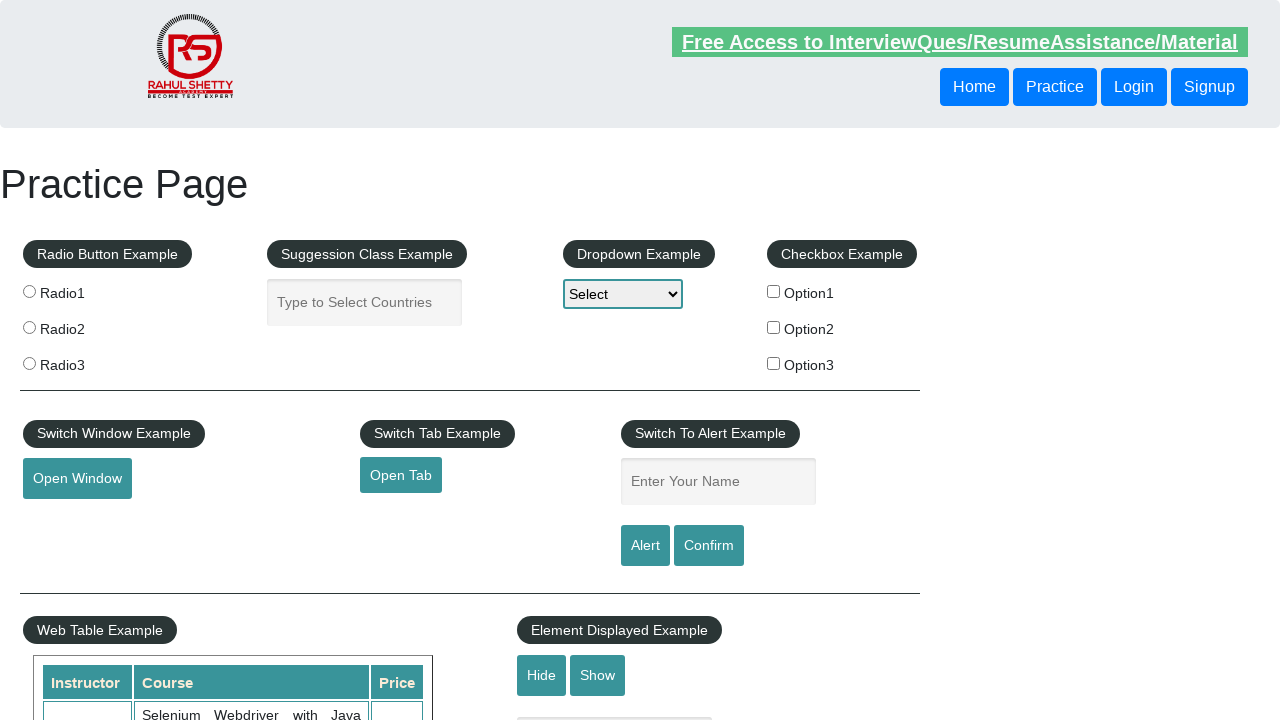